Tests alternative drag and drop implementation using bounding box coordinates to move elements

Starting URL: https://testautomationpractice.blogspot.com/

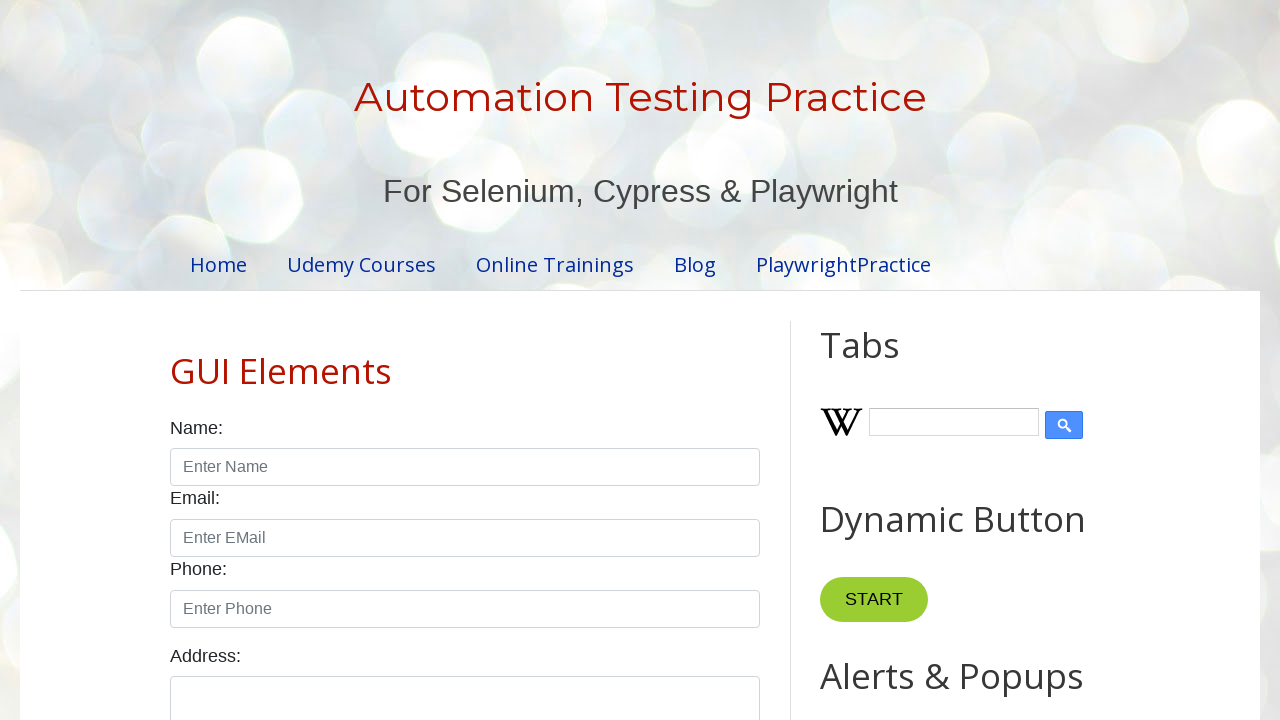

Scrolled draggable element into view
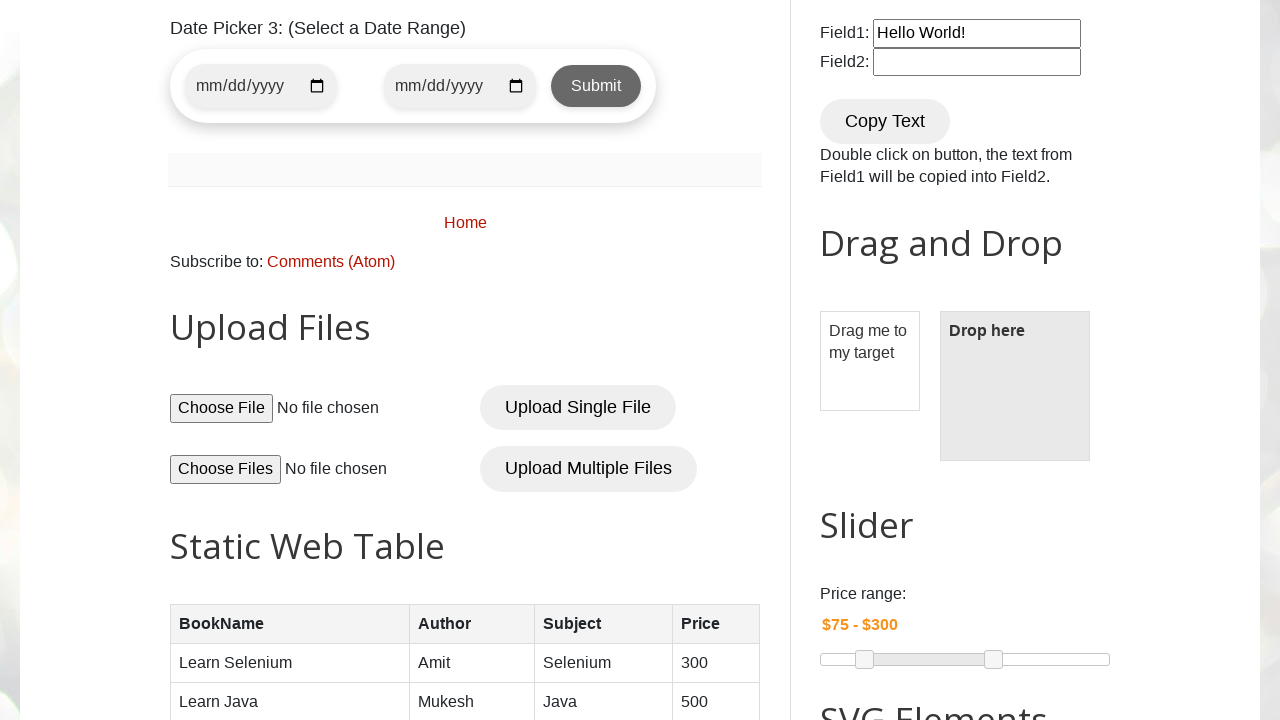

Hovered over draggable element at (870, 361) on #draggable
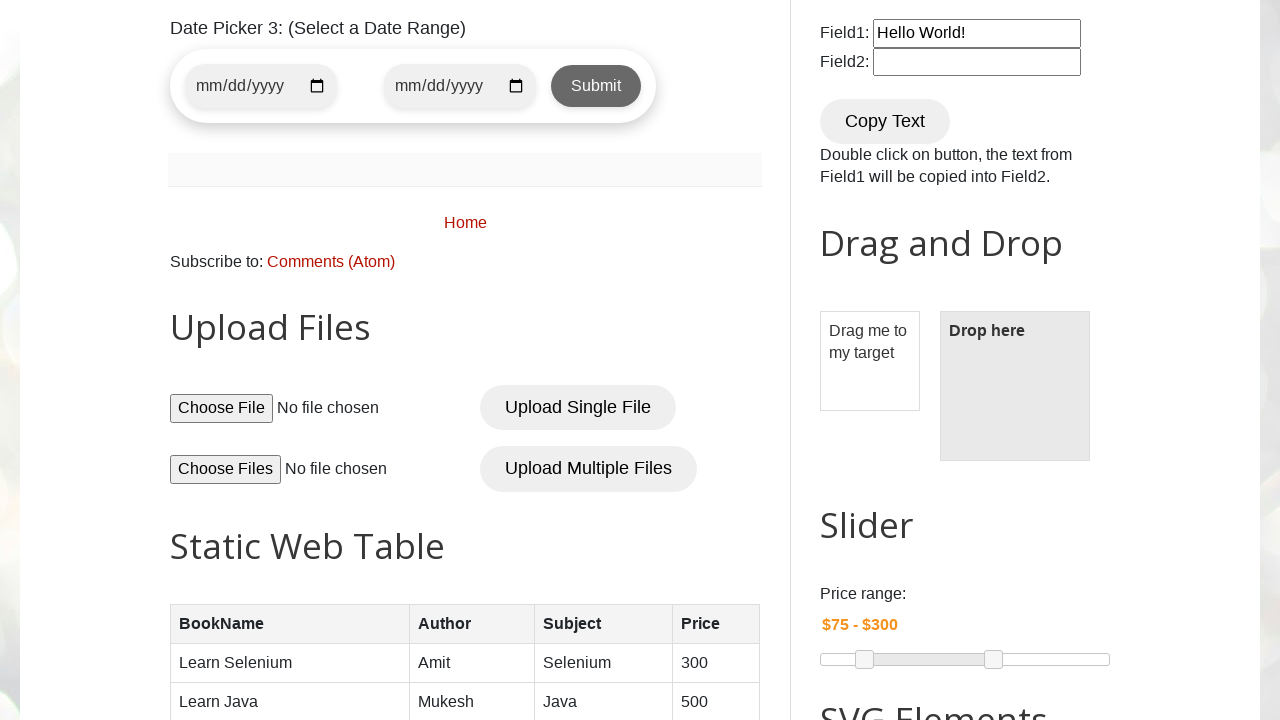

Pressed mouse button down on draggable element at (870, 361)
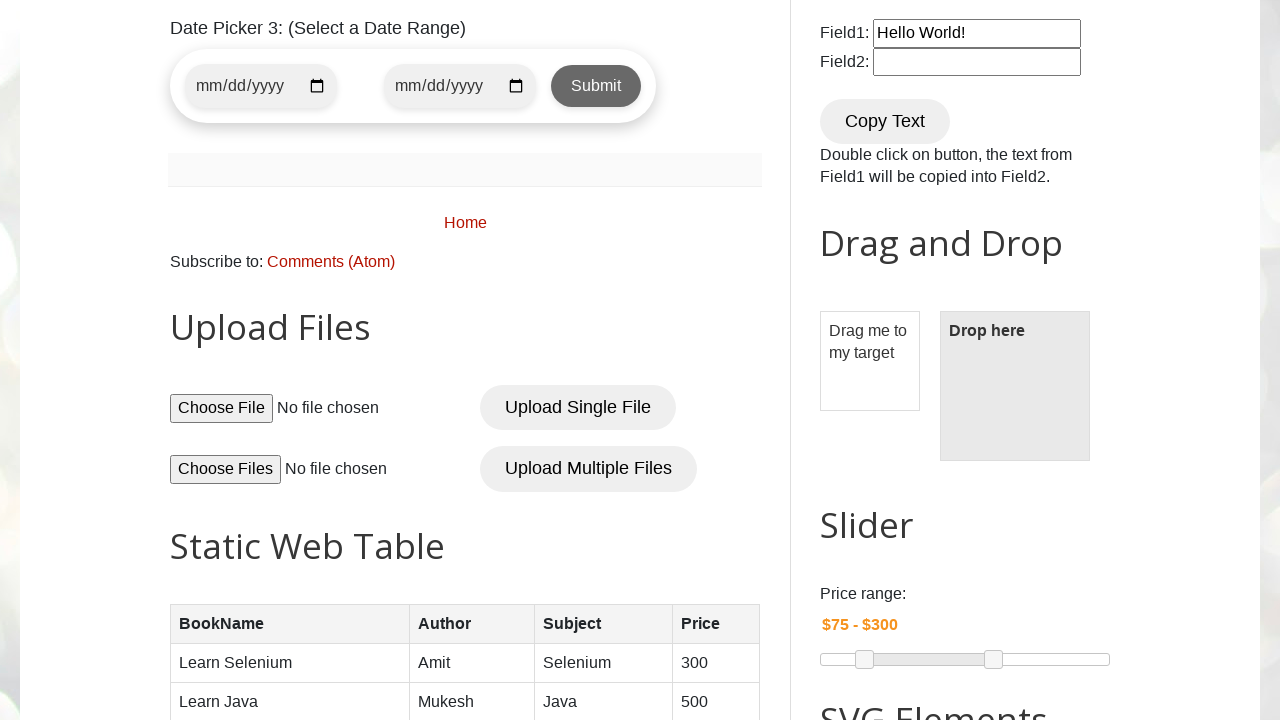

Retrieved bounding box coordinates of droppable element
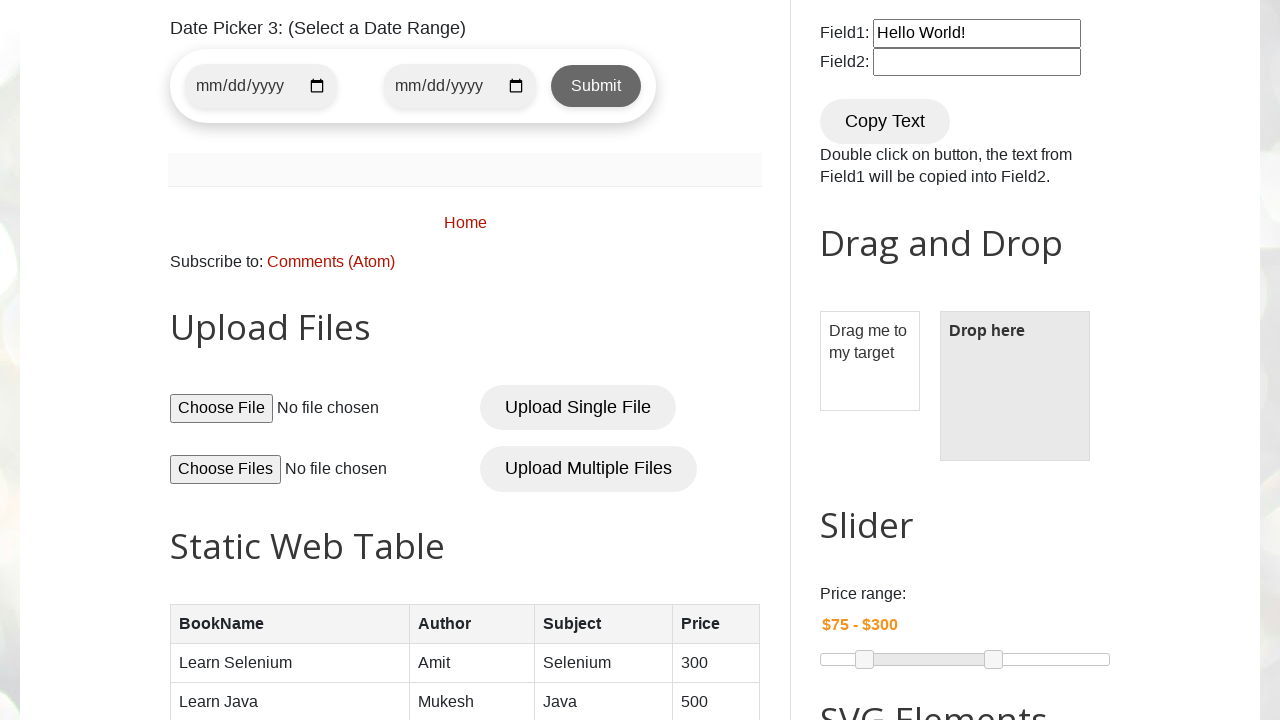

Moved mouse to center of droppable element at (1015, 386)
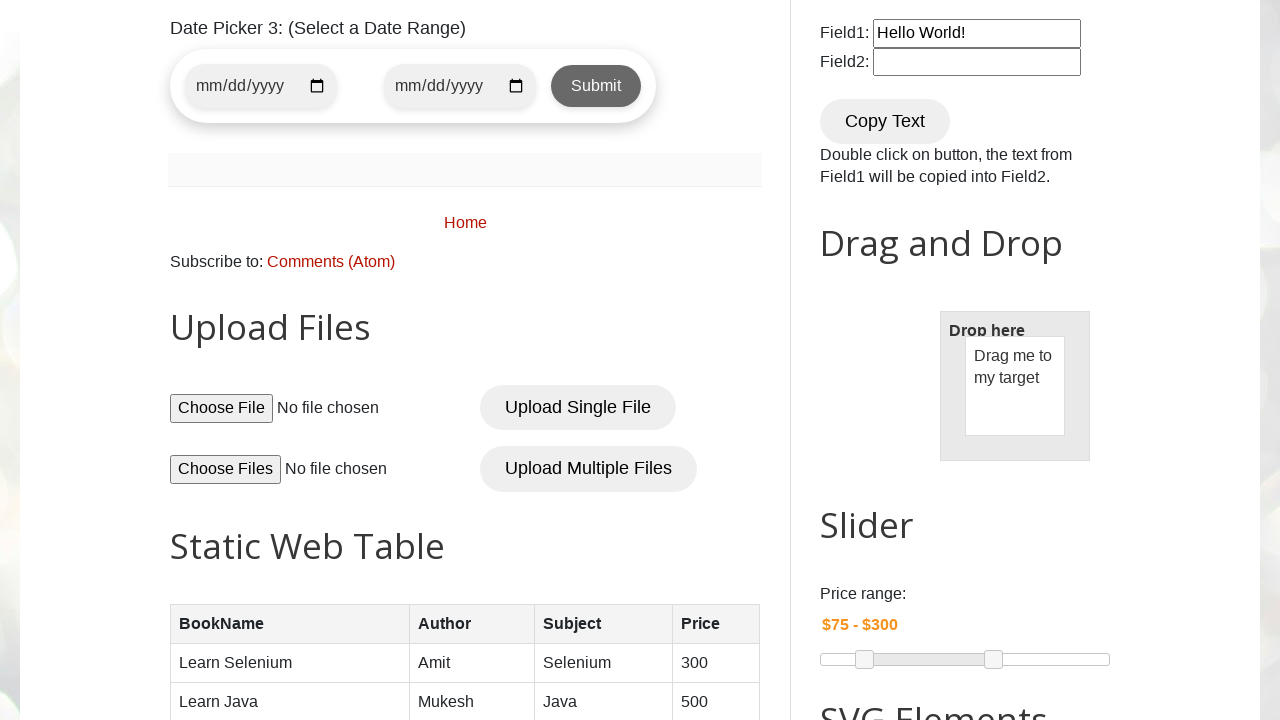

Released mouse button to complete drag and drop at (1015, 386)
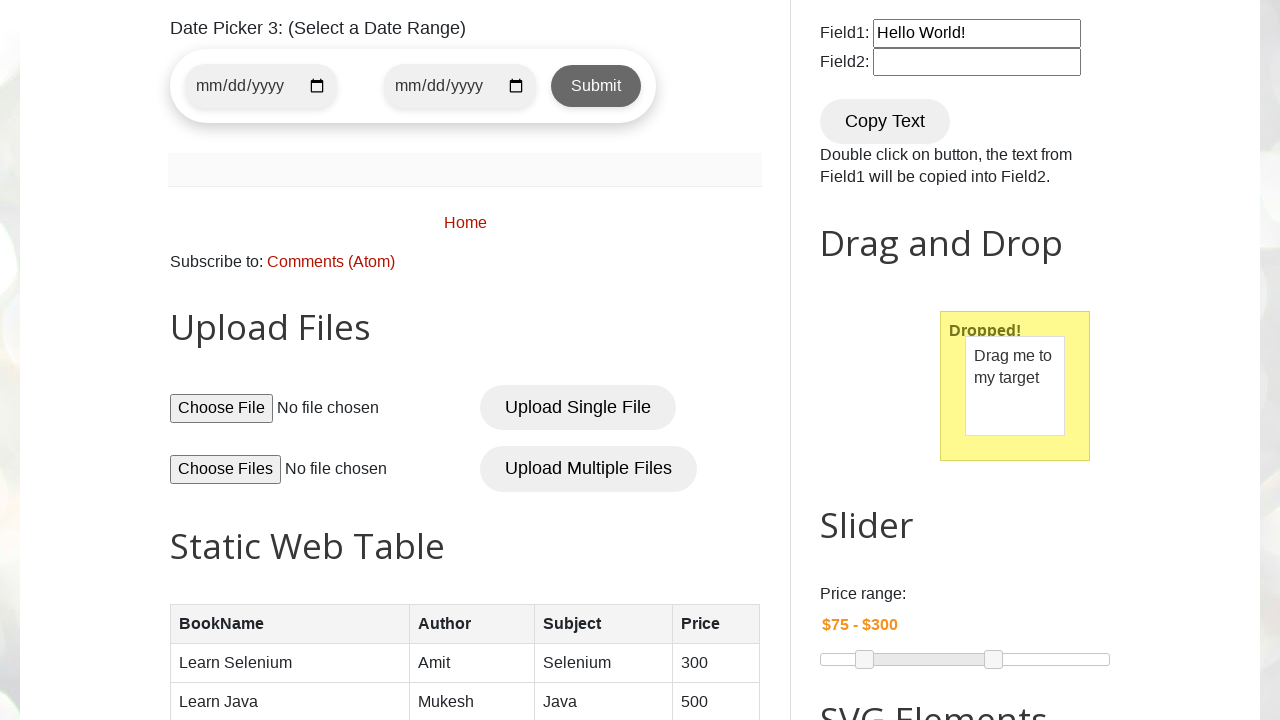

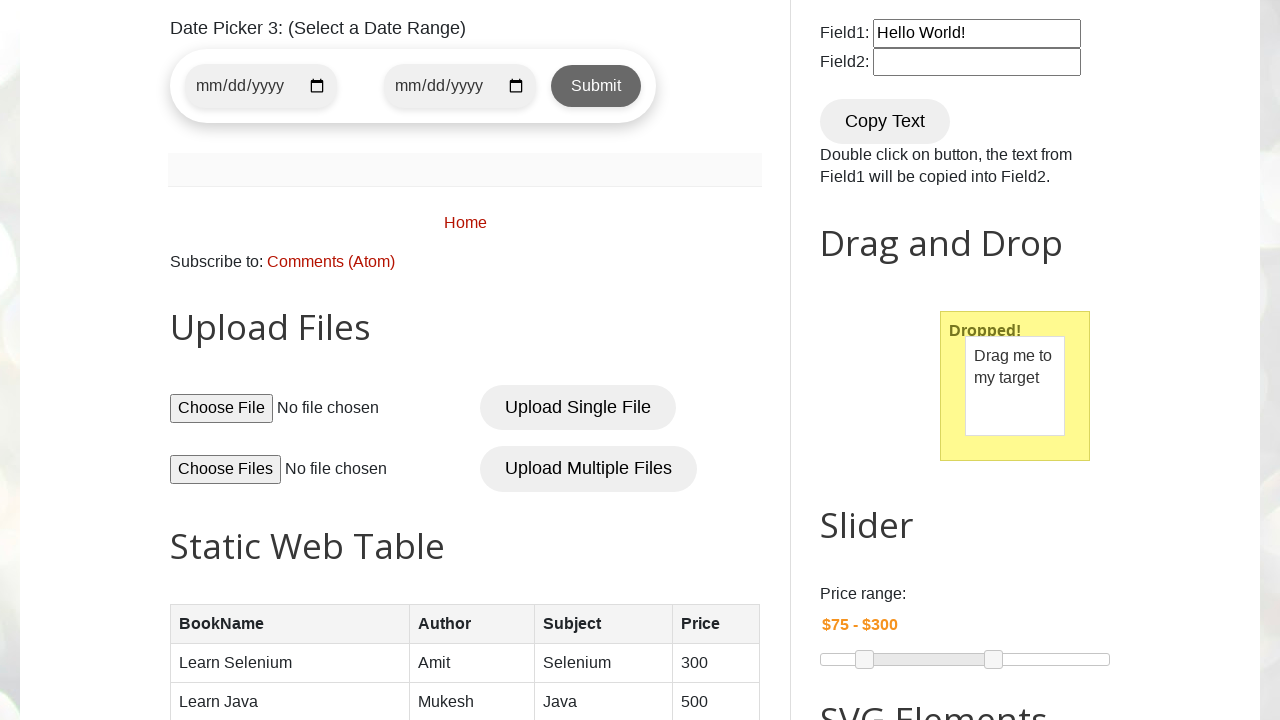